Tests different types of JavaScript alerts including simple alert, confirm dialog, and prompt dialog by accepting, dismissing, and entering text

Starting URL: https://www.leafground.com/alert.xhtml

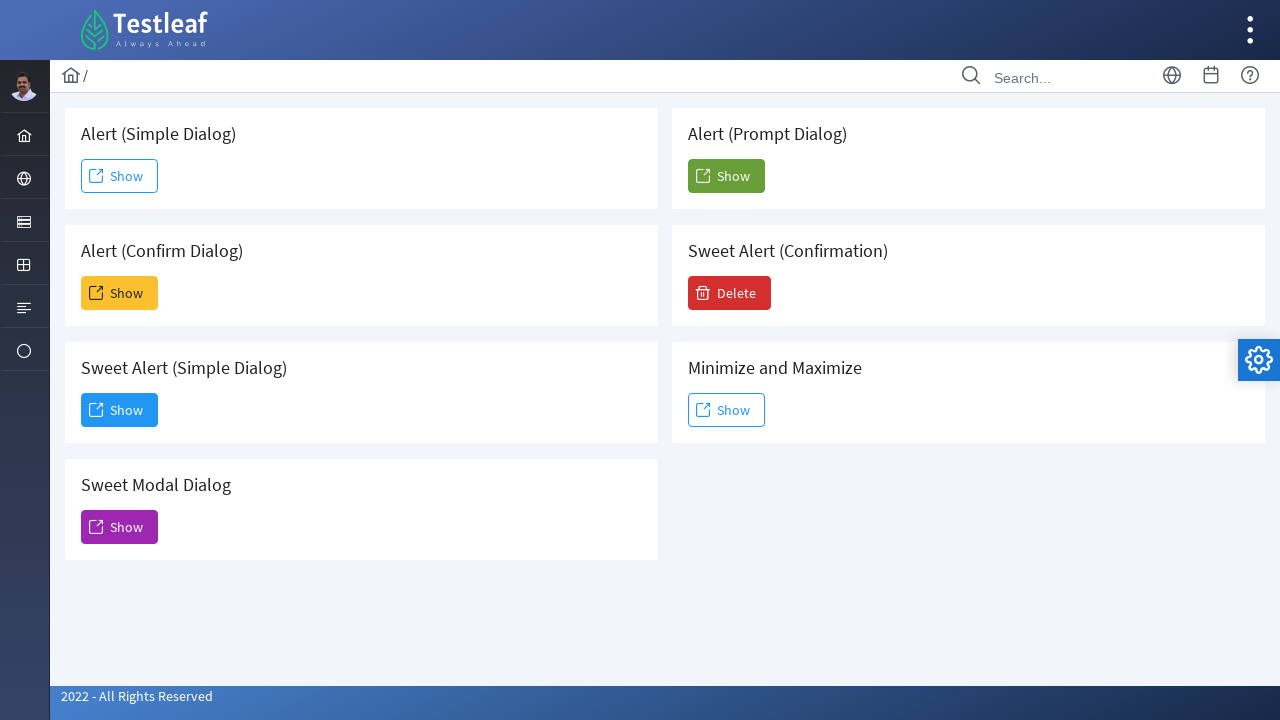

Clicked simple alert button at (120, 176) on #j_idt88\:j_idt91
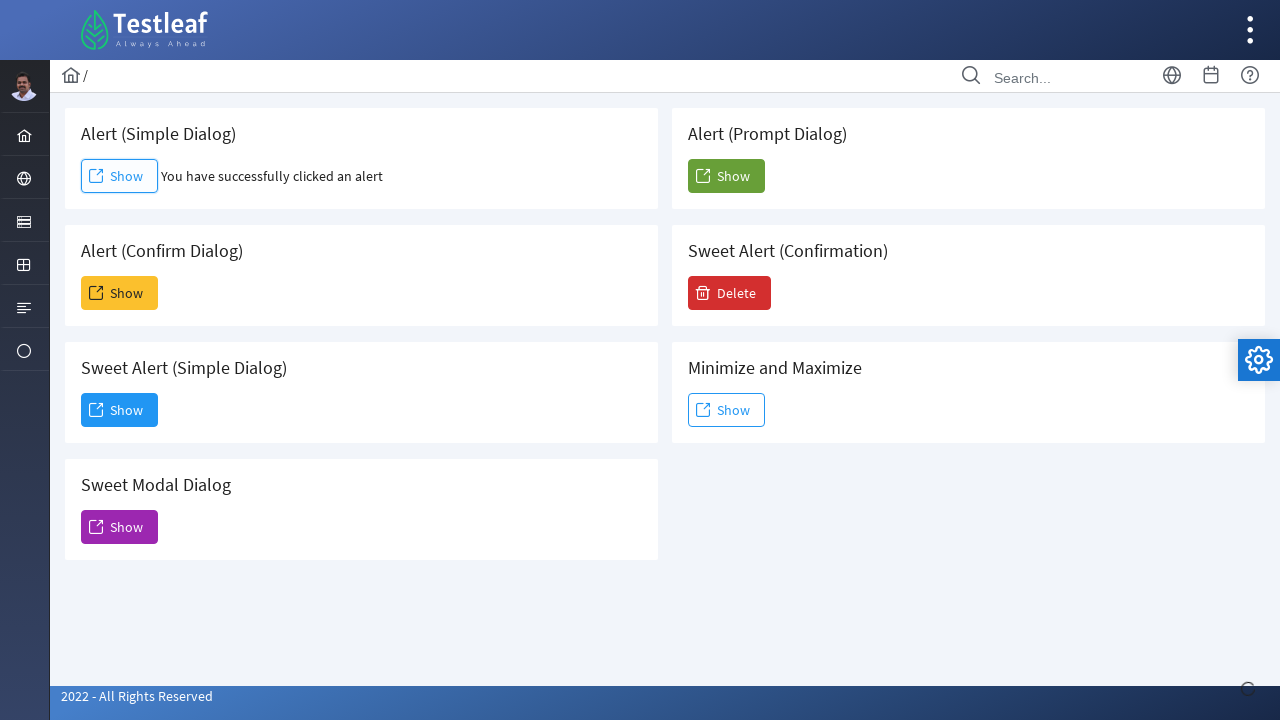

Registered dialog handler to accept simple alert
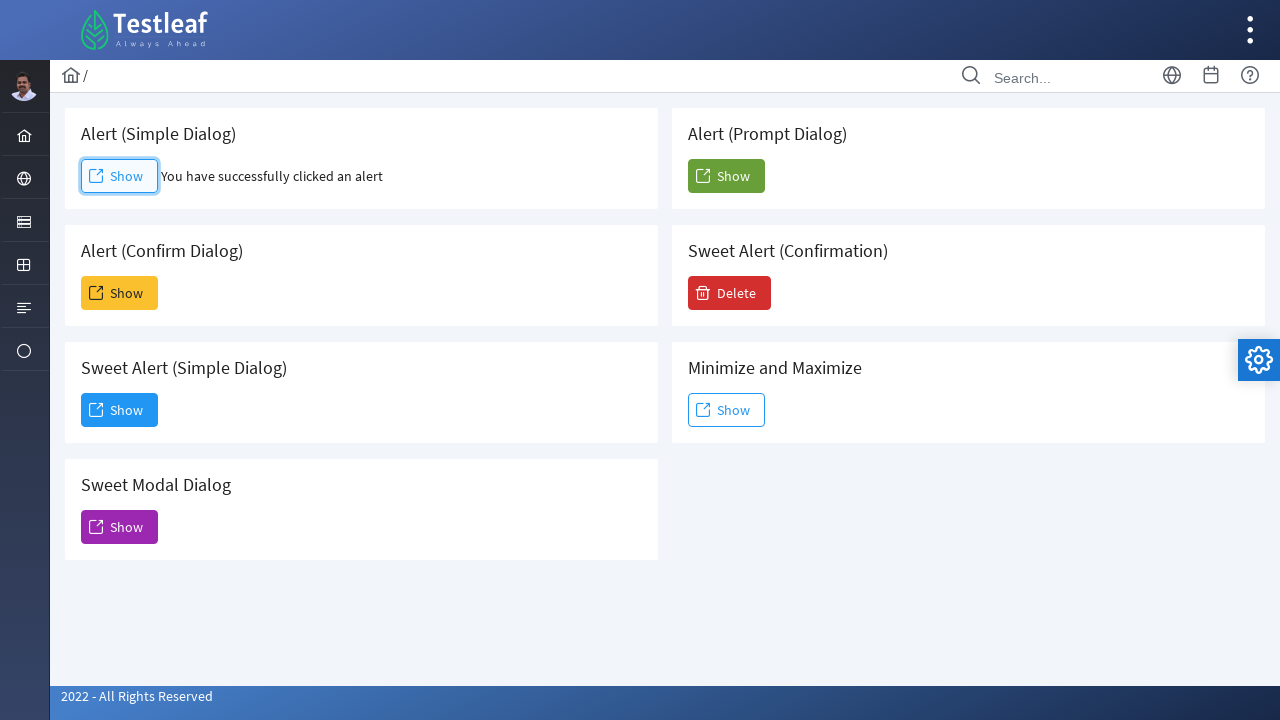

Waited for simple alert to be handled
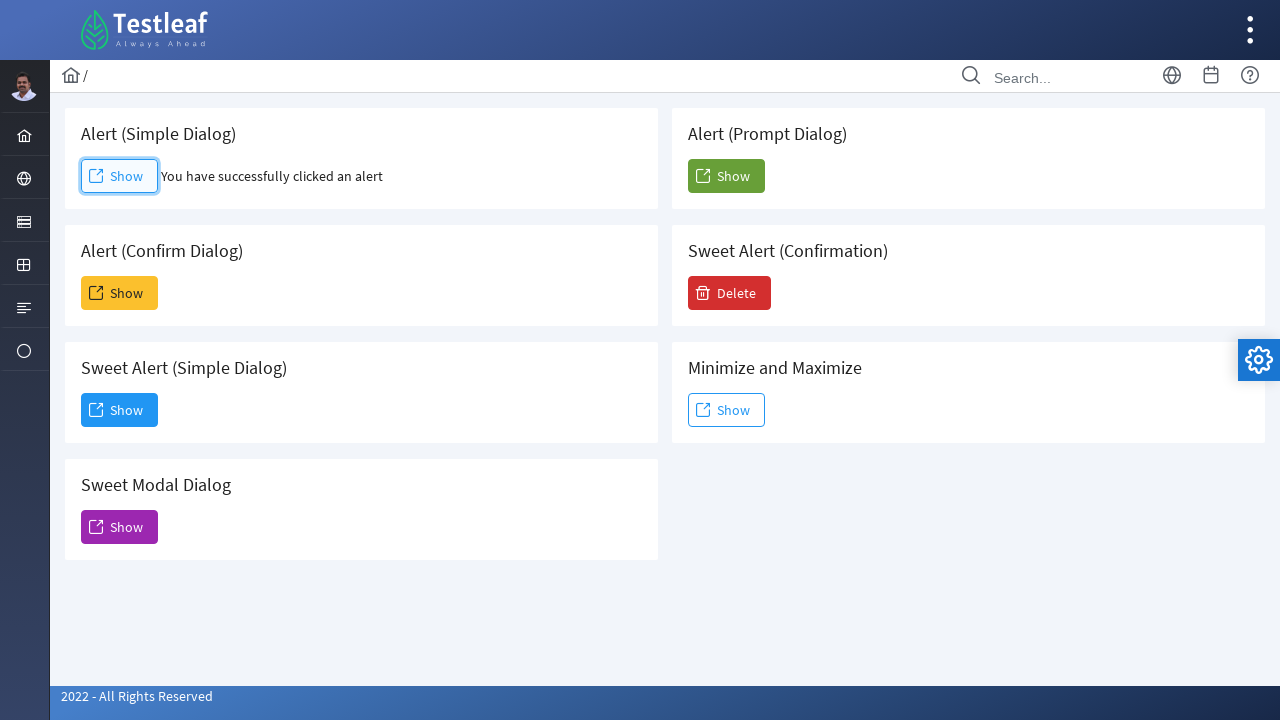

Clicked confirm alert button at (120, 293) on #j_idt88\:j_idt93
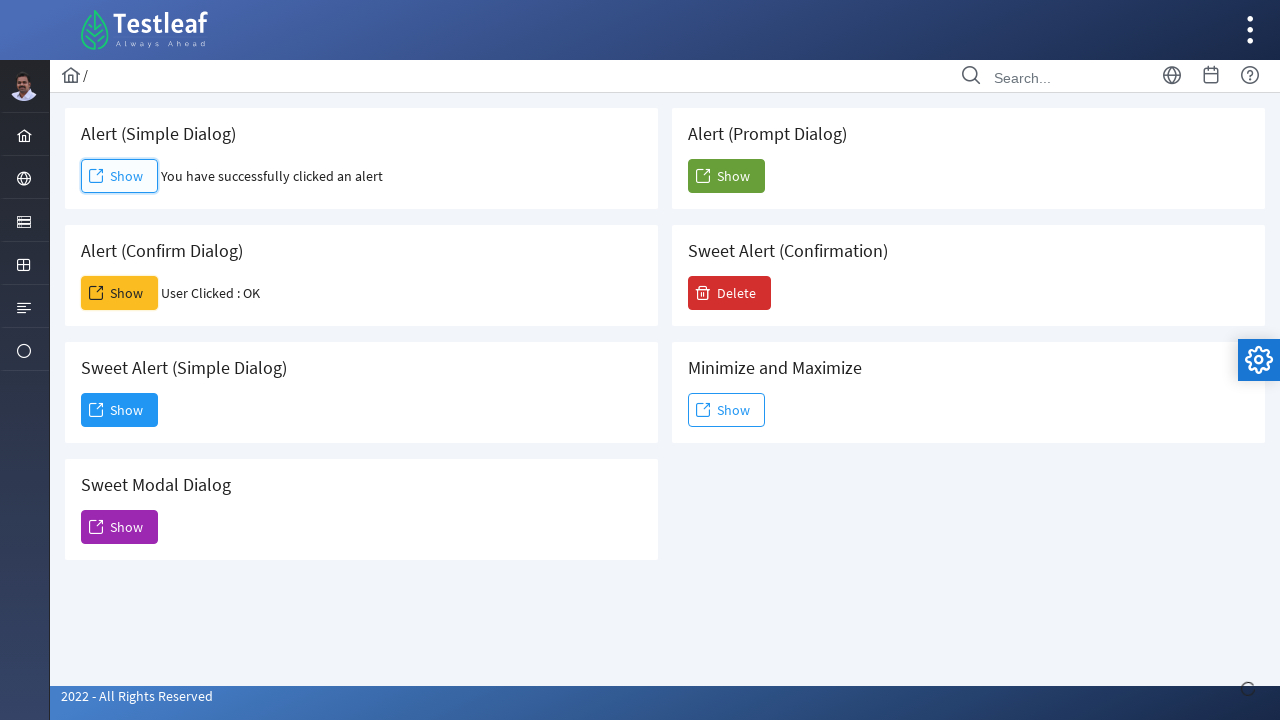

Registered dialog handler to dismiss confirm alert
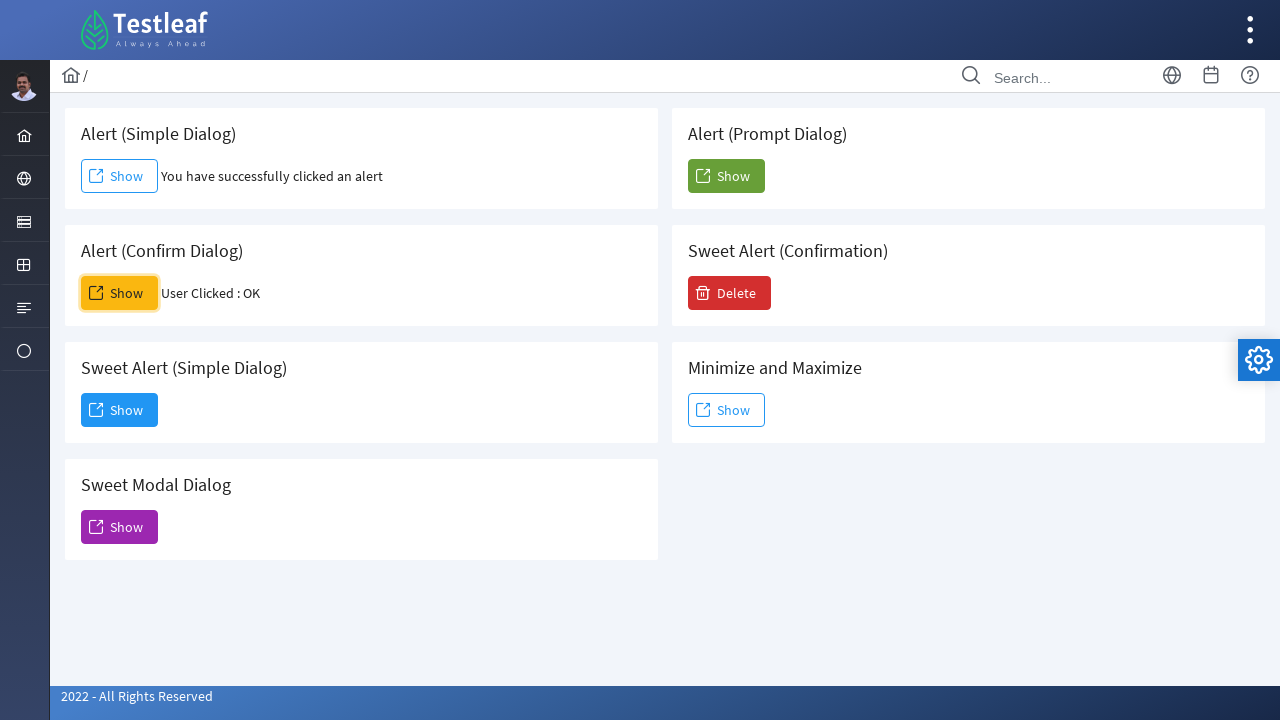

Waited for confirm alert to be dismissed
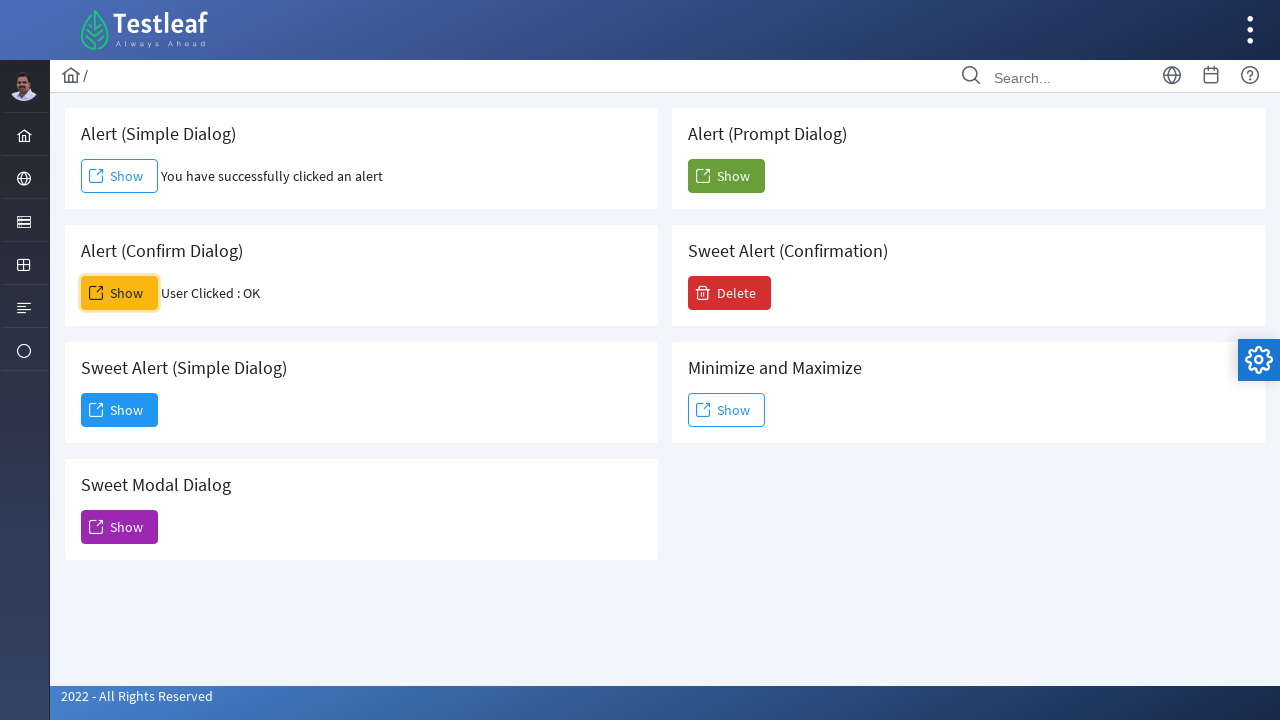

Clicked prompt alert button at (726, 176) on #j_idt88\:j_idt104
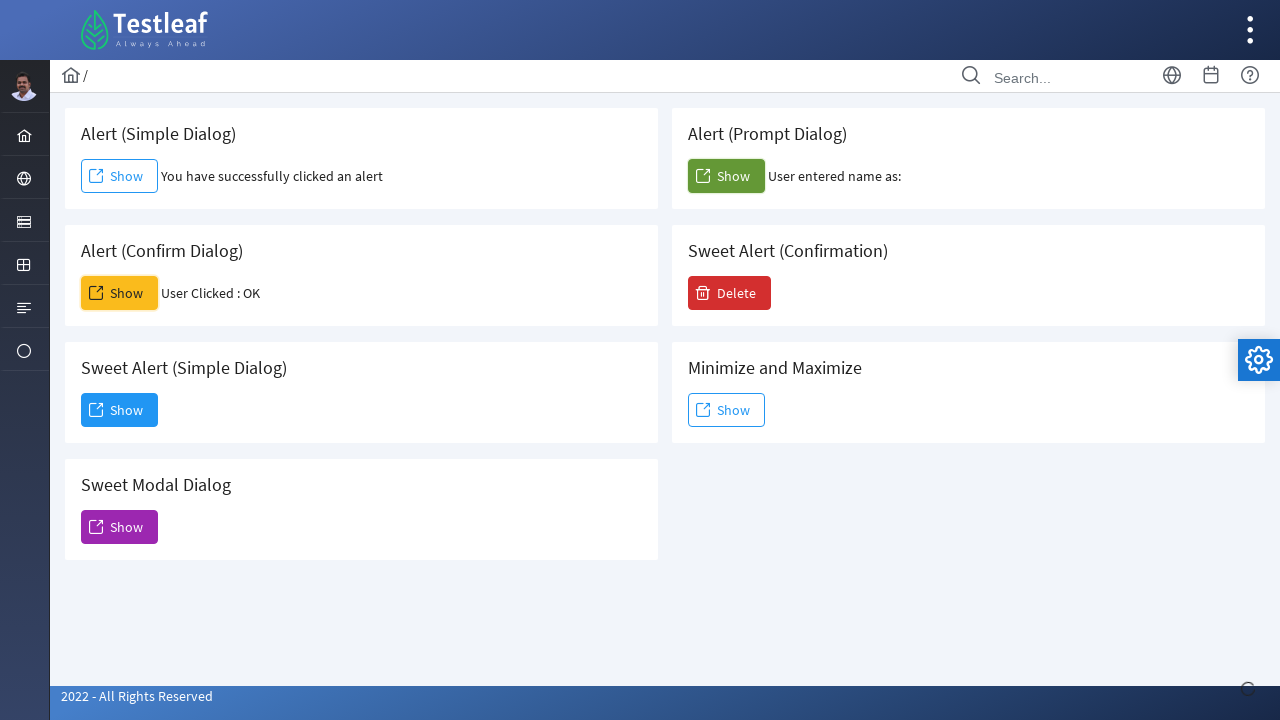

Registered dialog handler to enter text in prompt alert
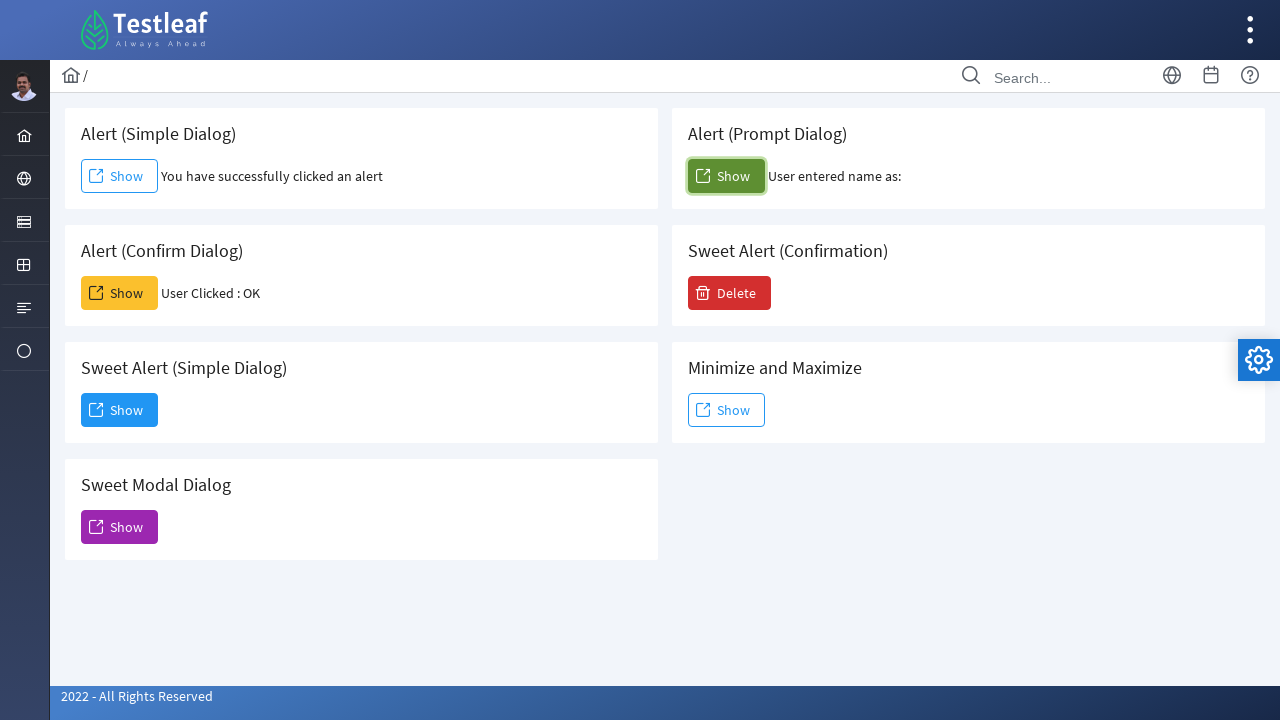

Waited for prompt alert to be handled with text input
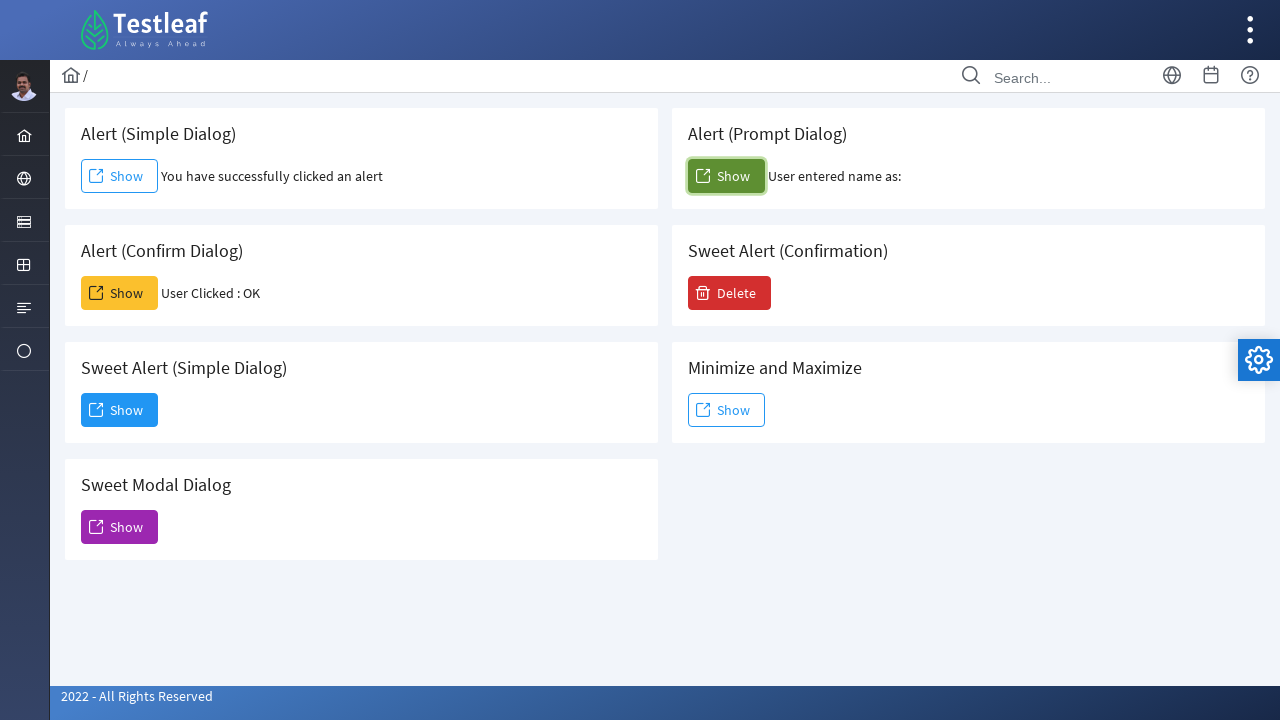

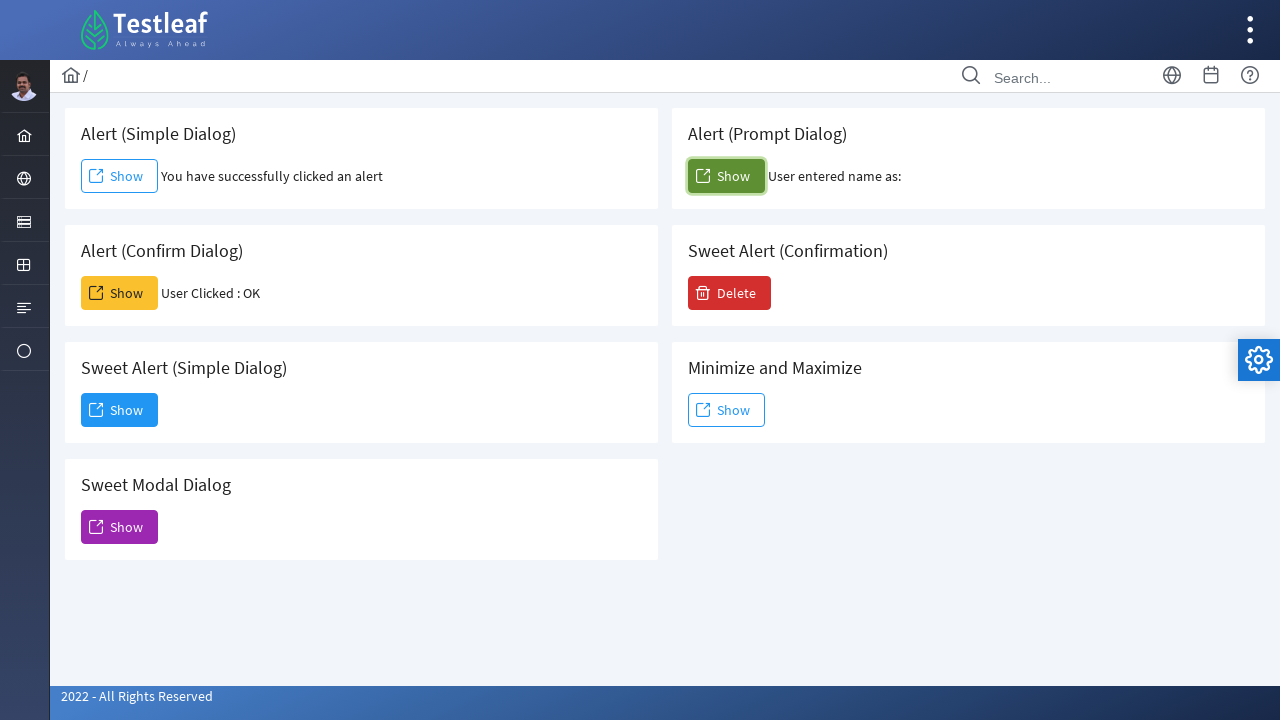